Tests creating a new todo list by entering a list name and verifying it appears in the displayed lists

Starting URL: https://eviltester.github.io/simpletodolist/todolists.html

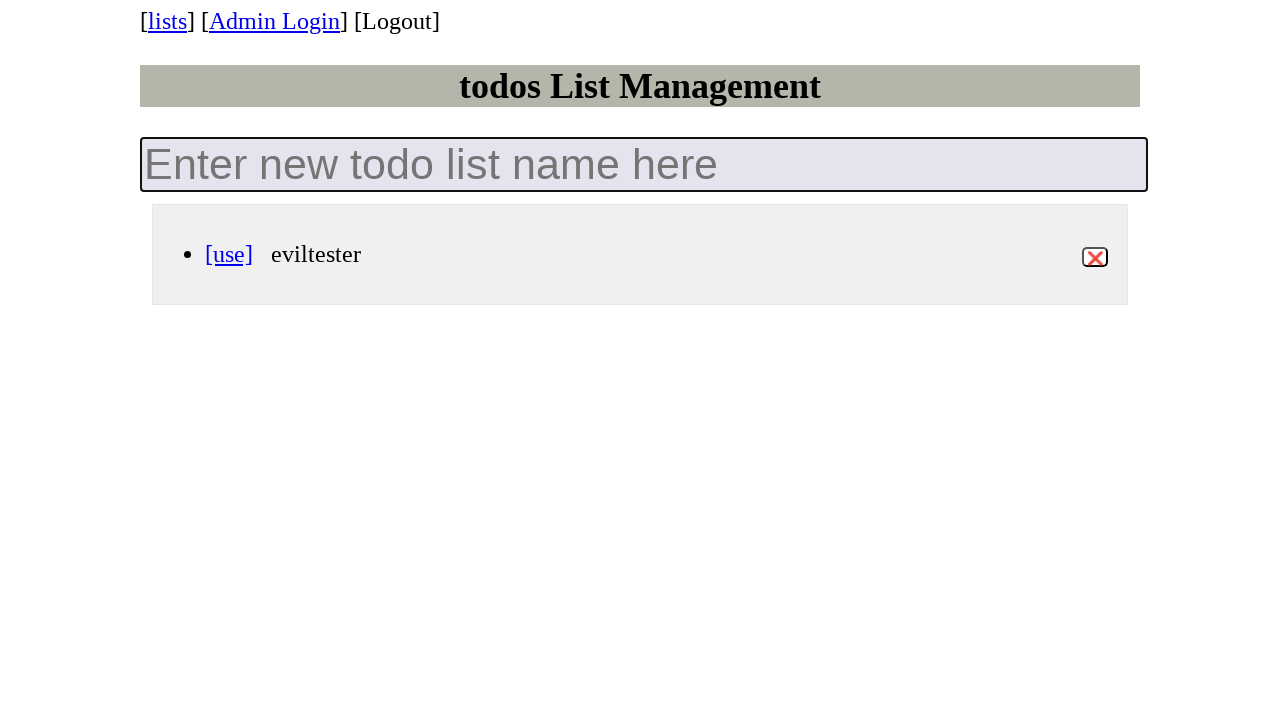

Navigated to todo lists page
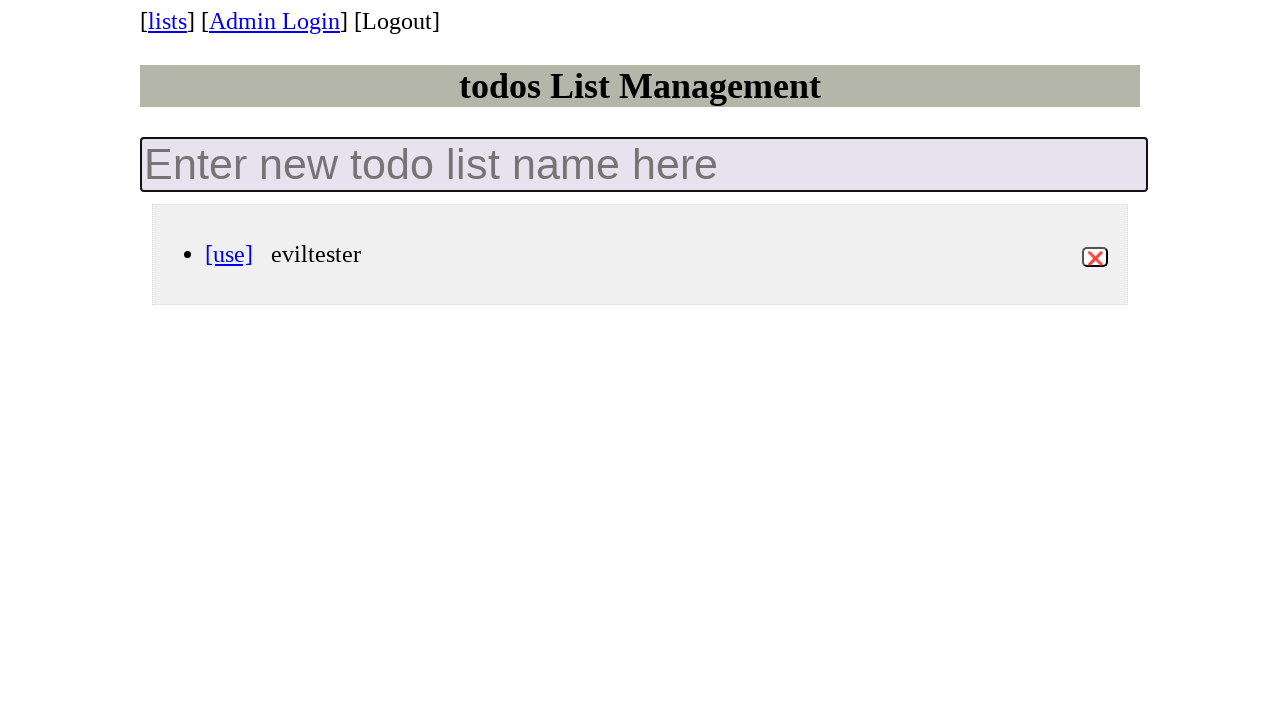

Filled new todo list input with 'my-new-list' on .new-todo-list
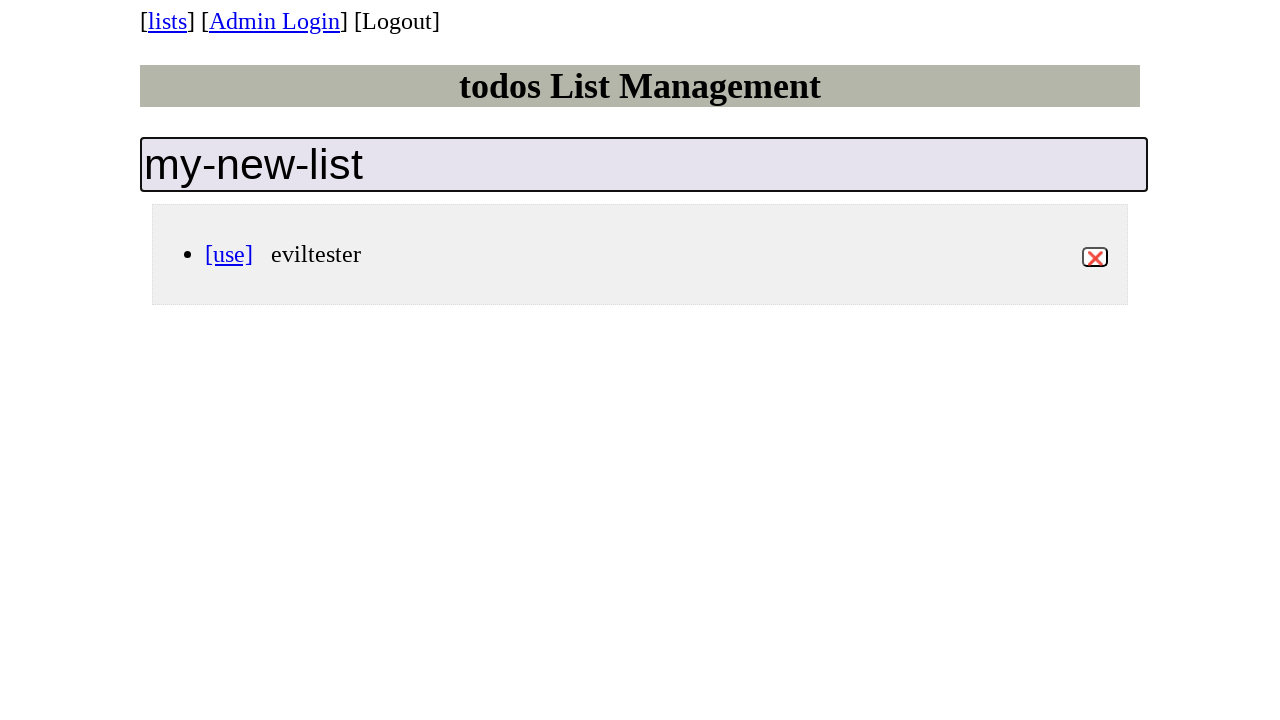

Pressed Enter to create the new list on .new-todo-list
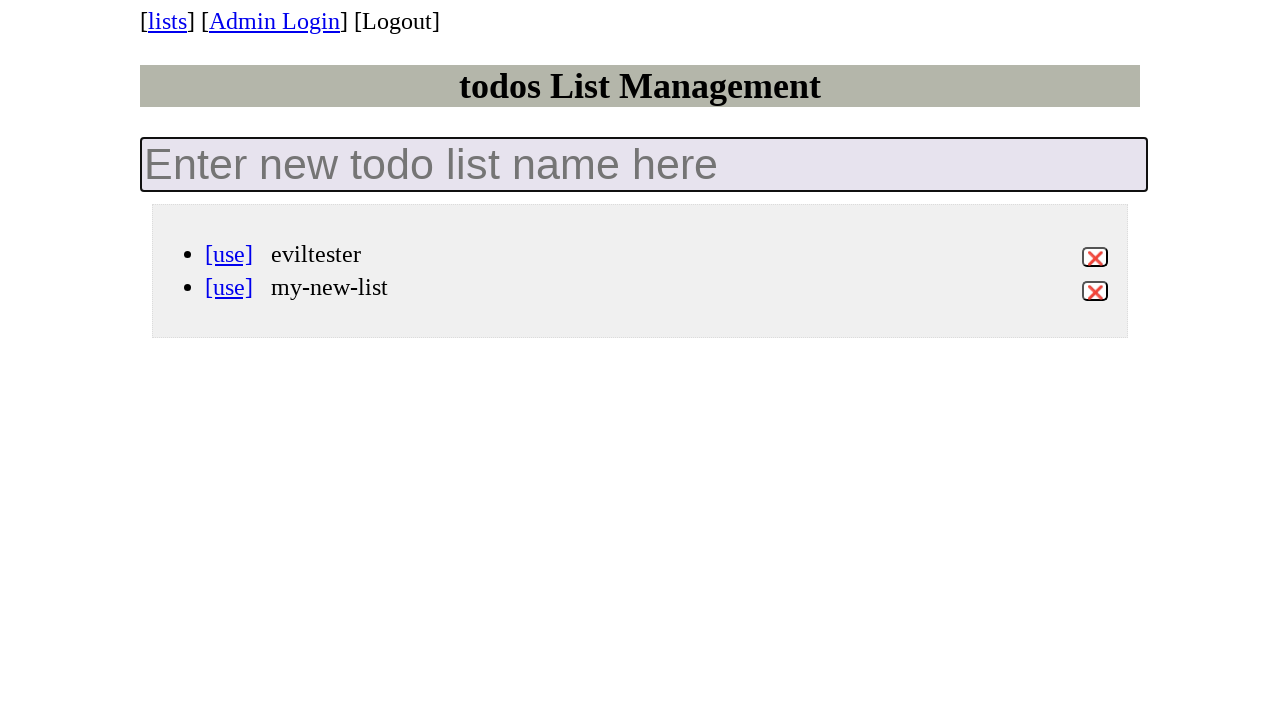

Waited for list with id 'my-new-list' to appear
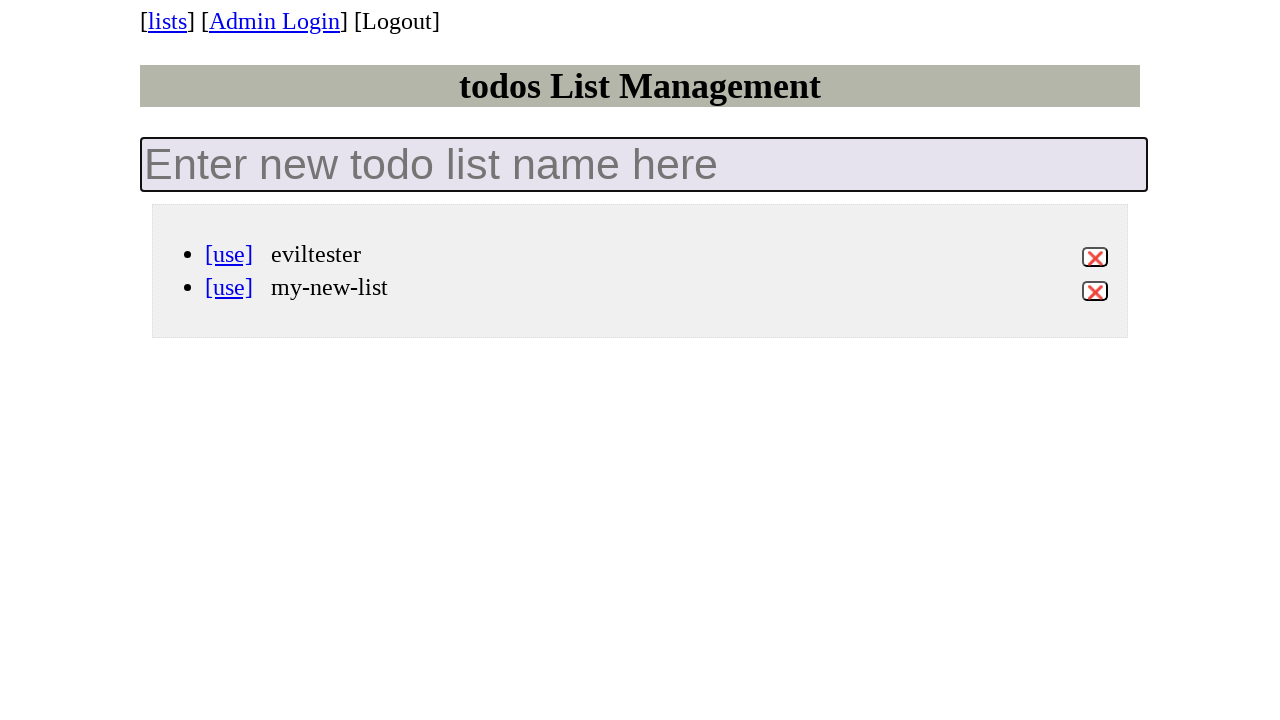

Retrieved displayed text from the new list: 'my-new-list'
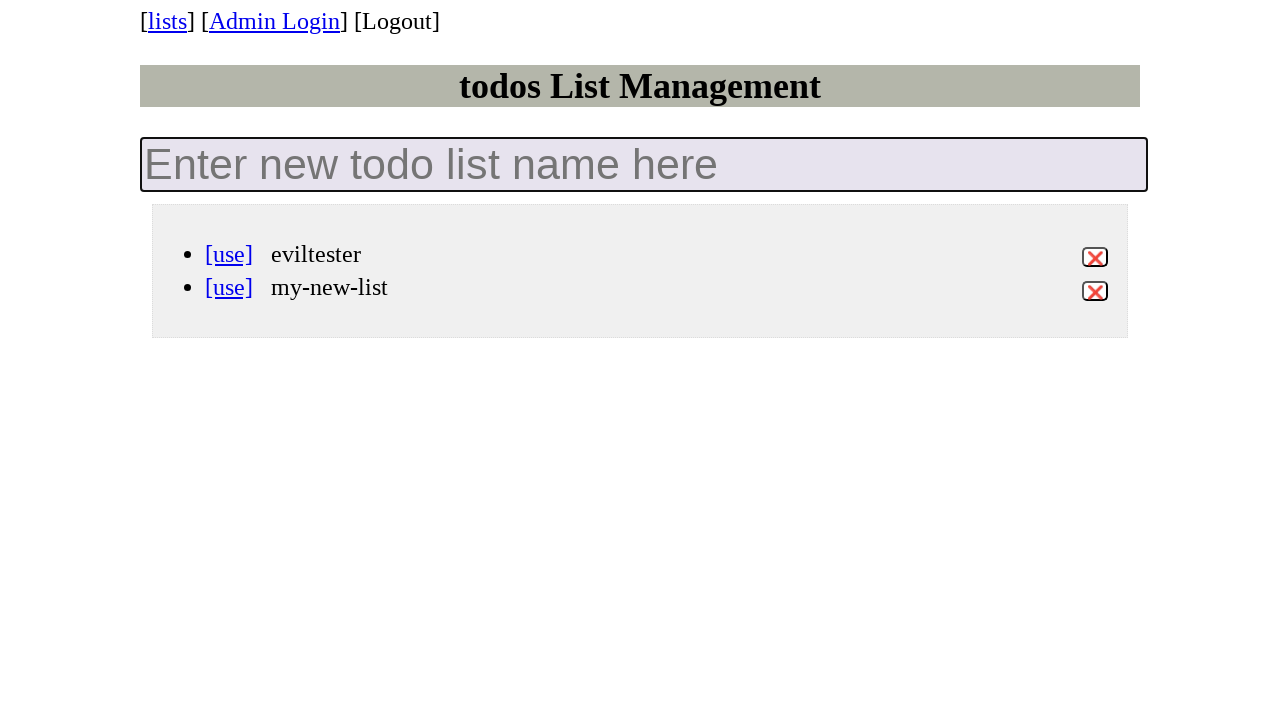

Verified that displayed text matches expected list name 'my-new-list'
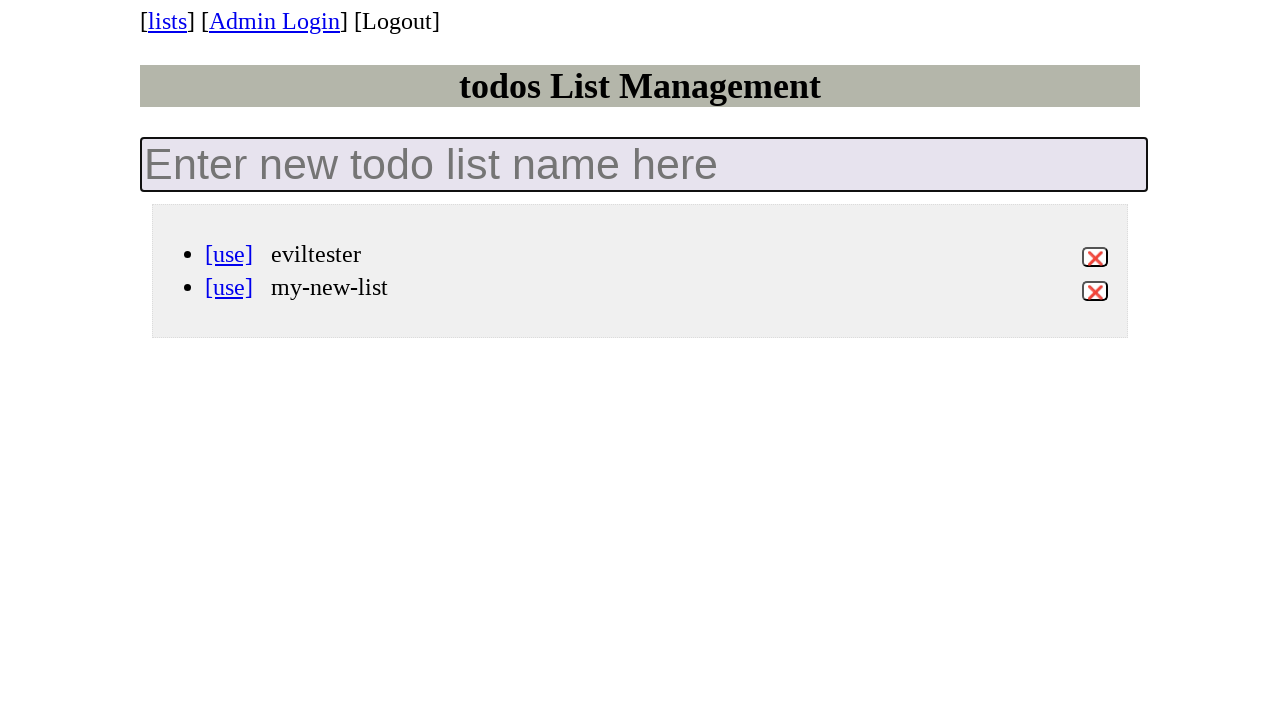

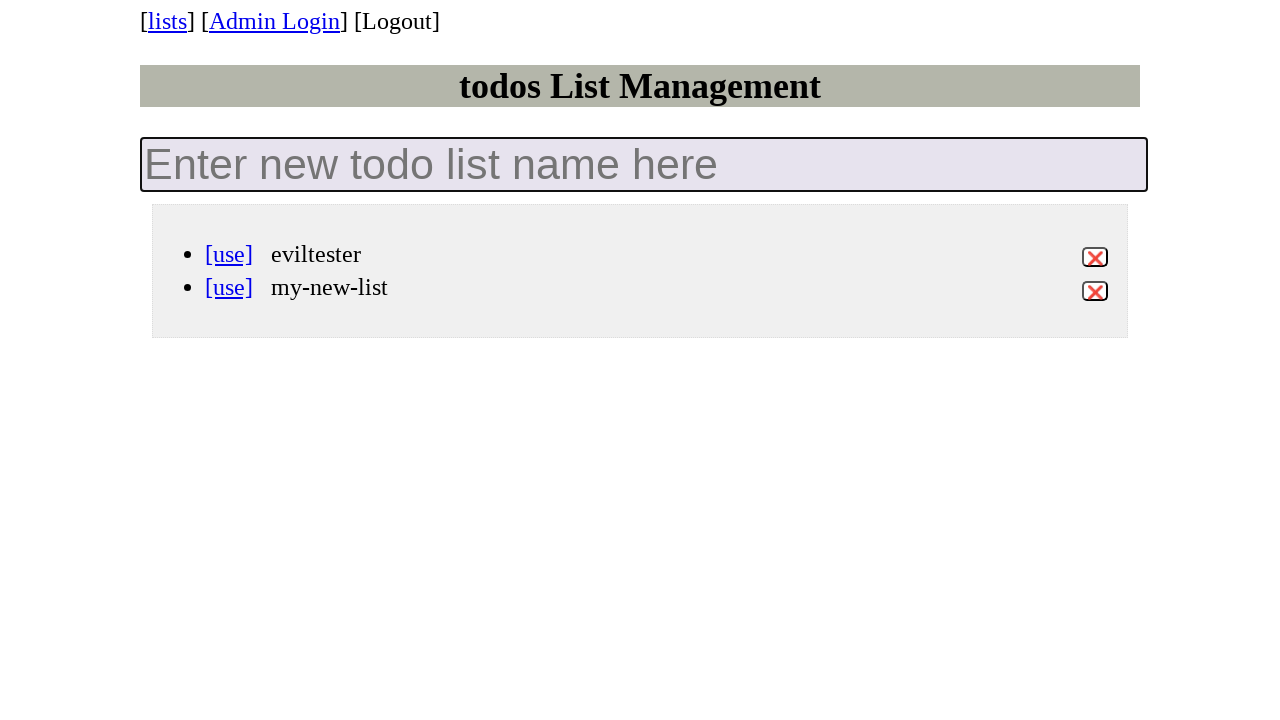